Tests clicking a checkbox on a form using an XPath selector to locate the element

Starting URL: https://formy-project.herokuapp.com/checkbox

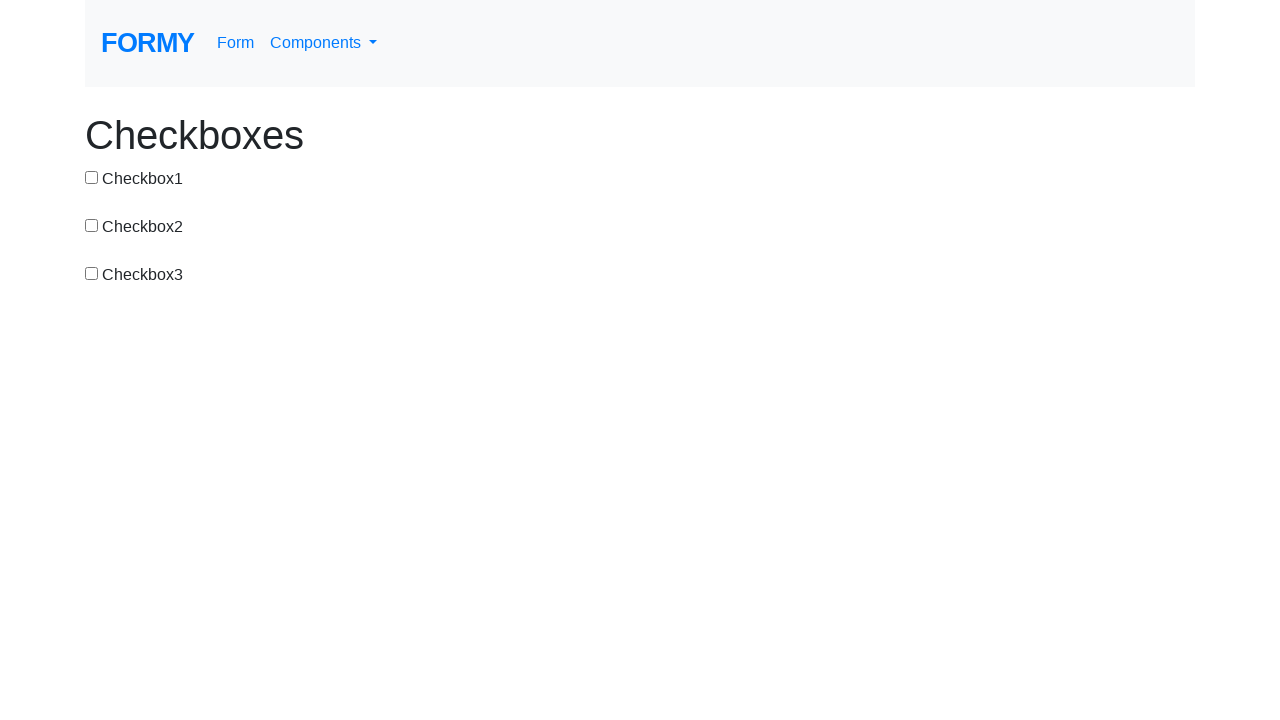

Clicked checkbox with id 'checkbox-2' using XPath selector at (92, 225) on xpath=//input[@id='checkbox-2']
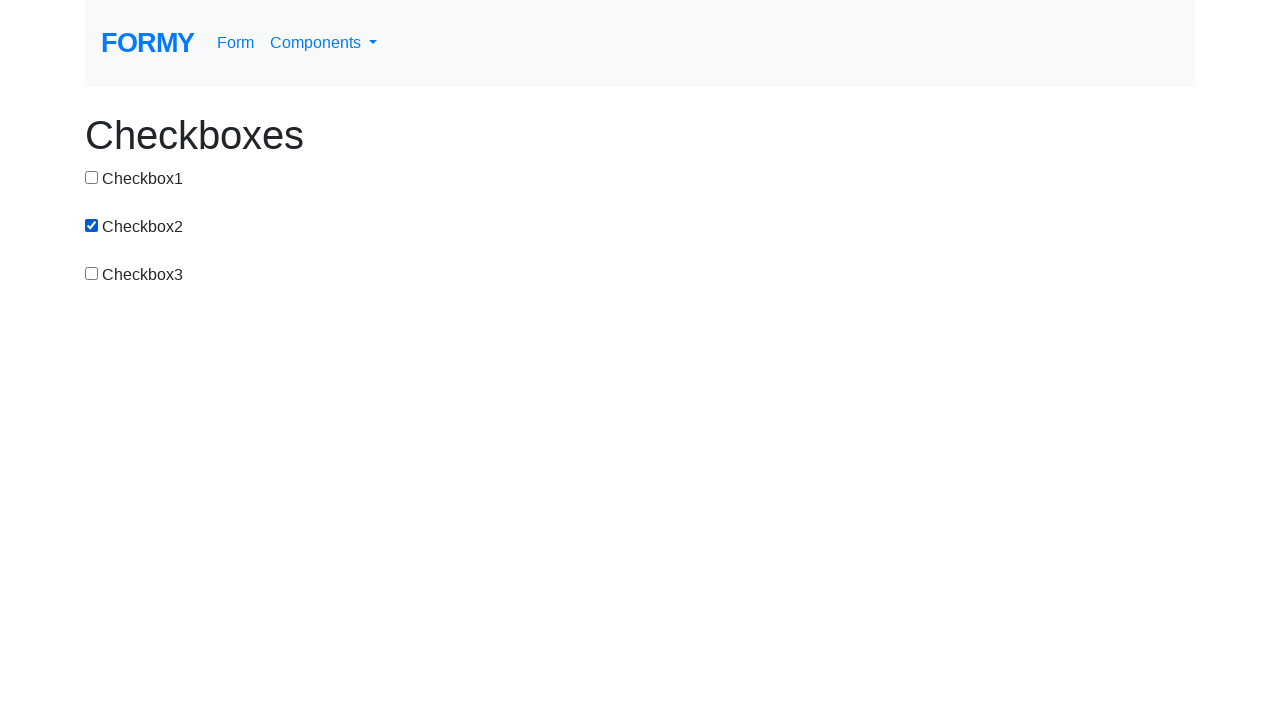

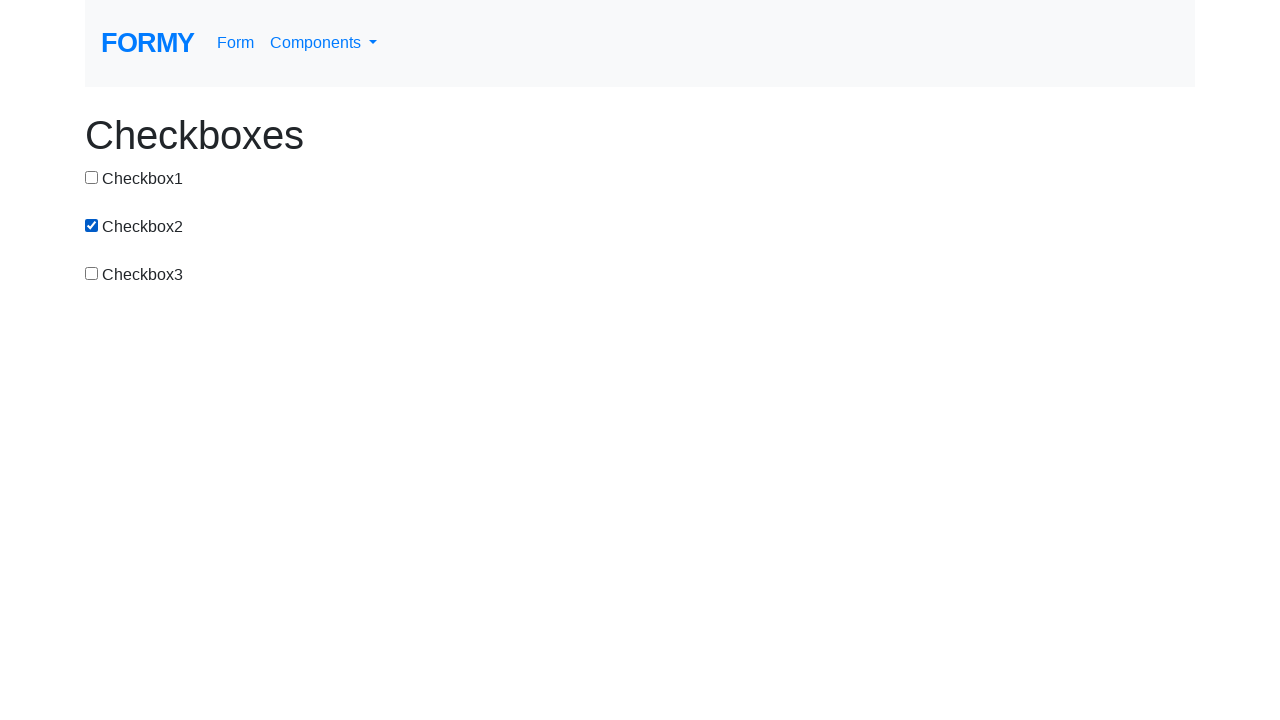